Tests multiple window handling with an alternative approach - stores the original window handle first, then clicks to open a new window and switches between them to verify titles.

Starting URL: https://the-internet.herokuapp.com/windows

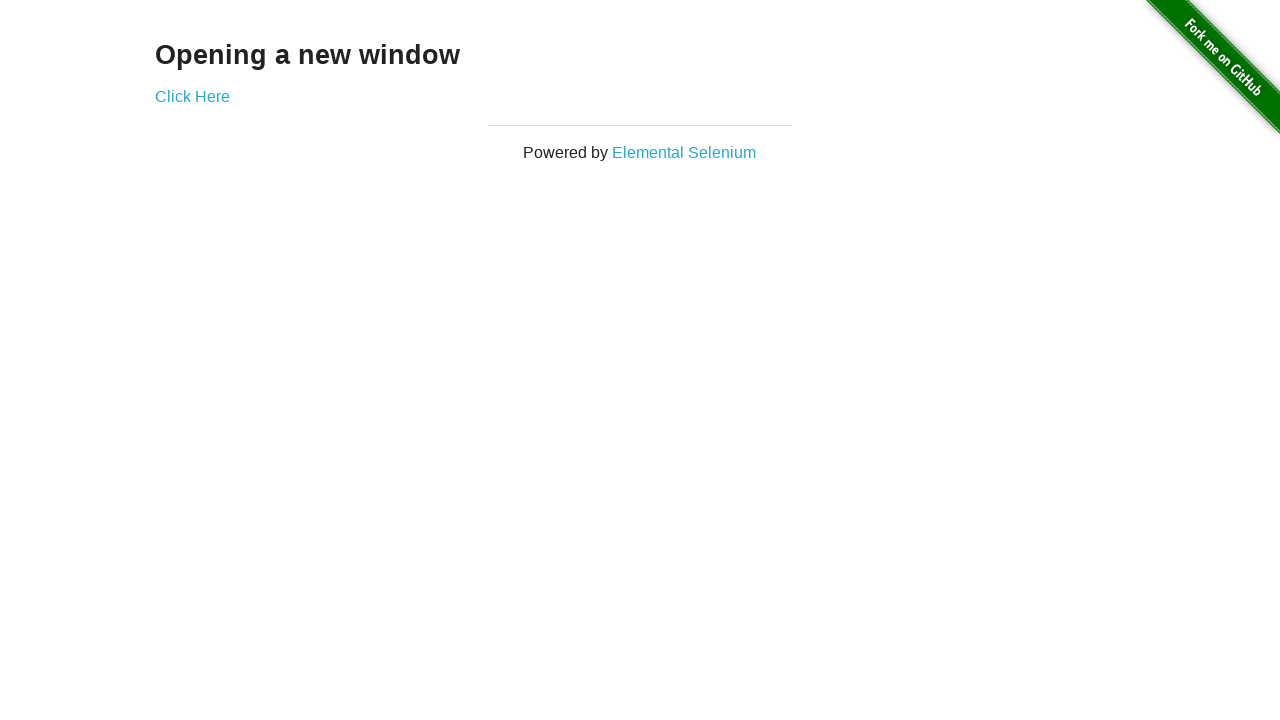

Clicked link to open new window at (192, 96) on .example a
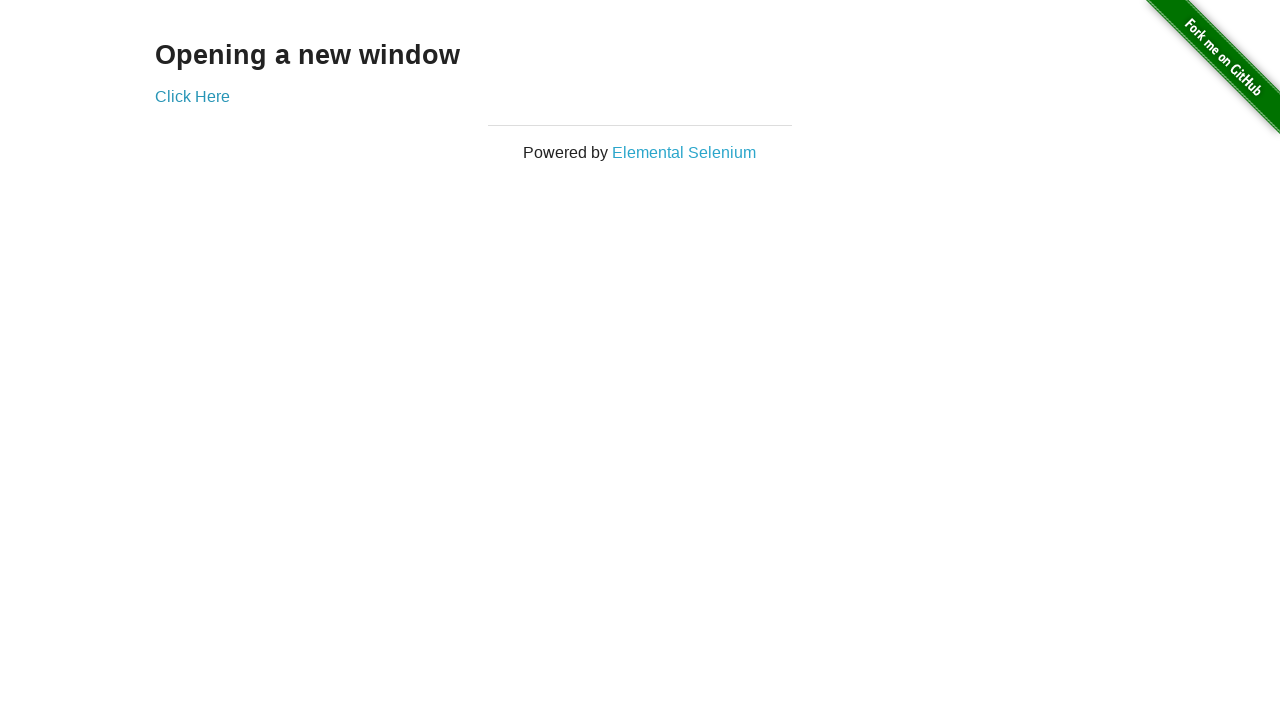

Captured new window page object
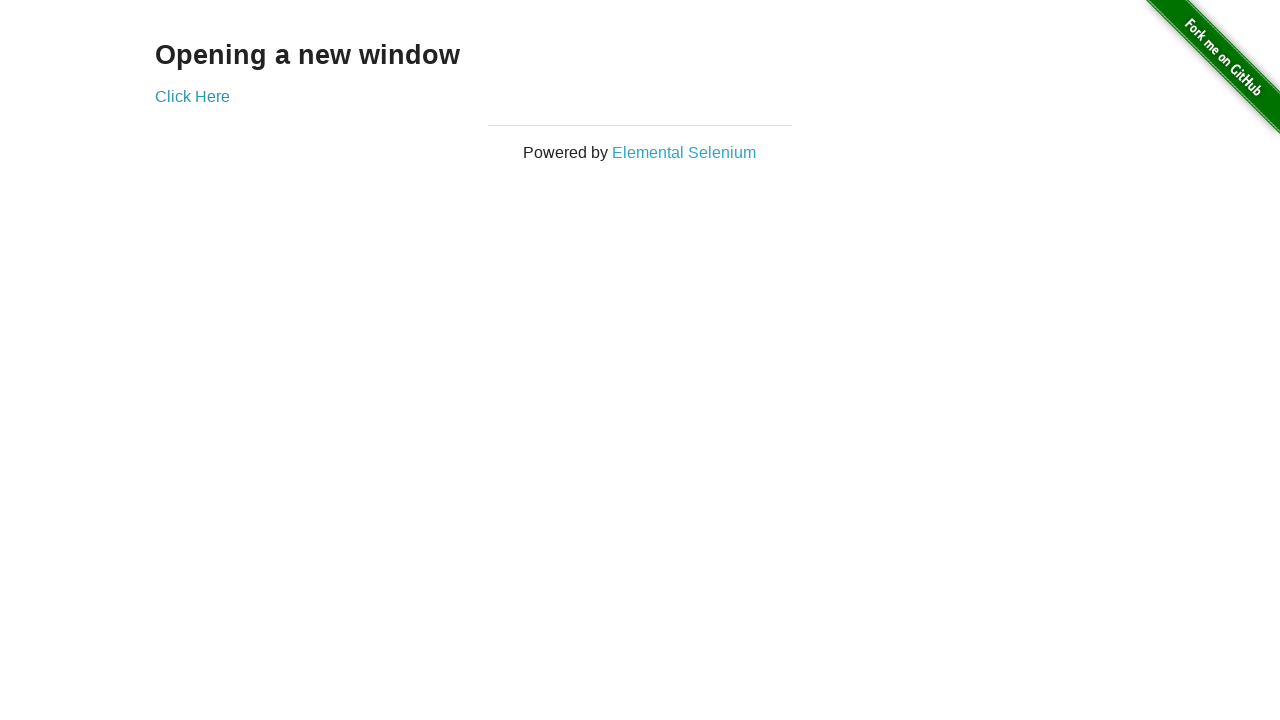

New window page loaded successfully
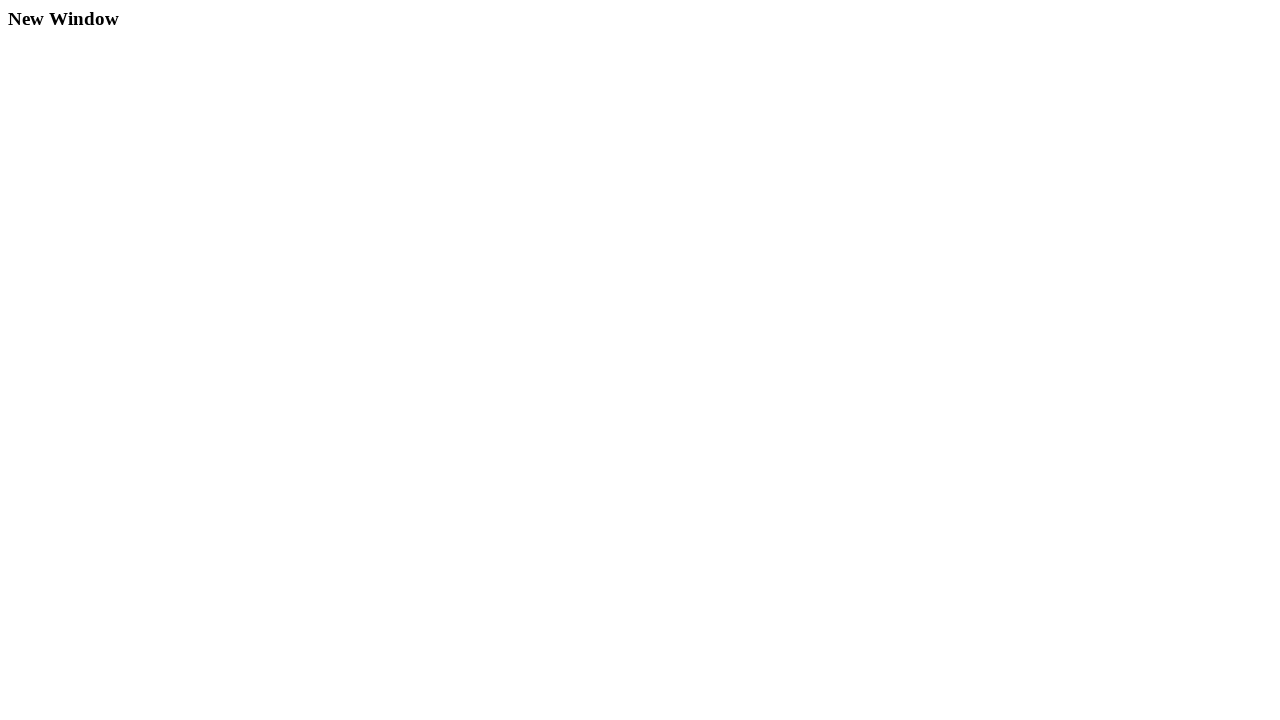

Verified original window title is 'The Internet'
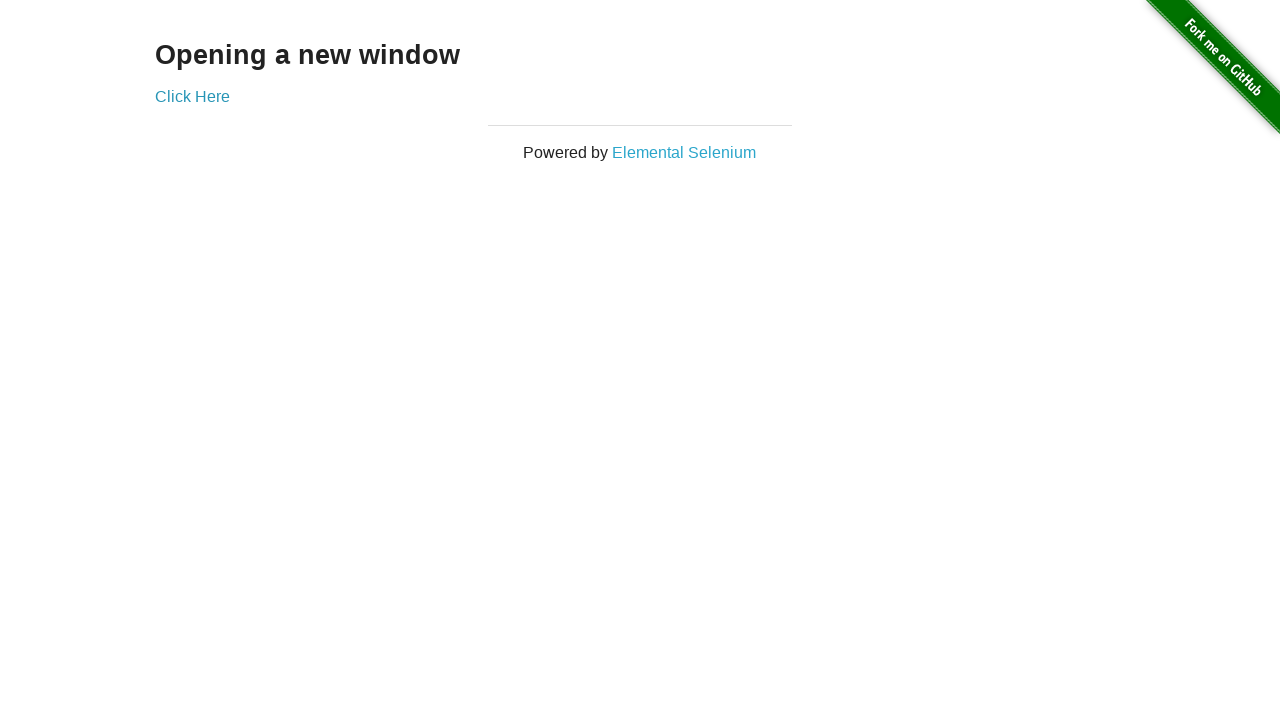

Verified new window title is 'New Window'
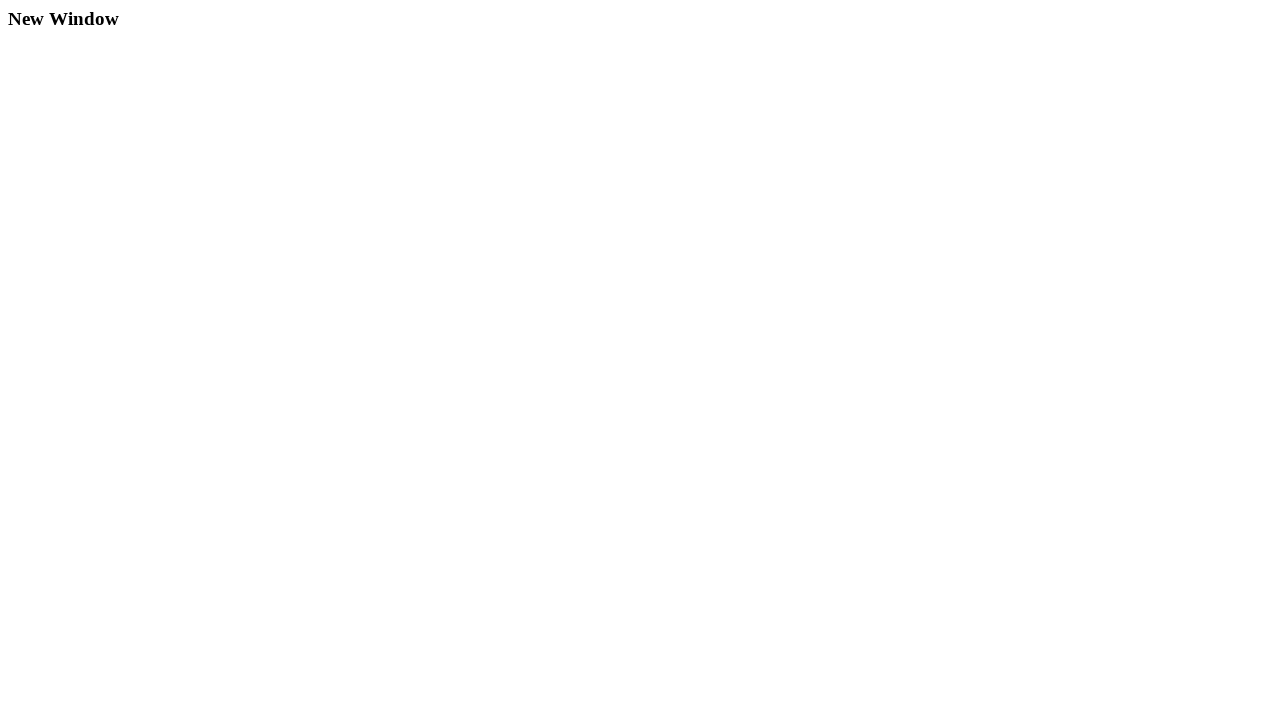

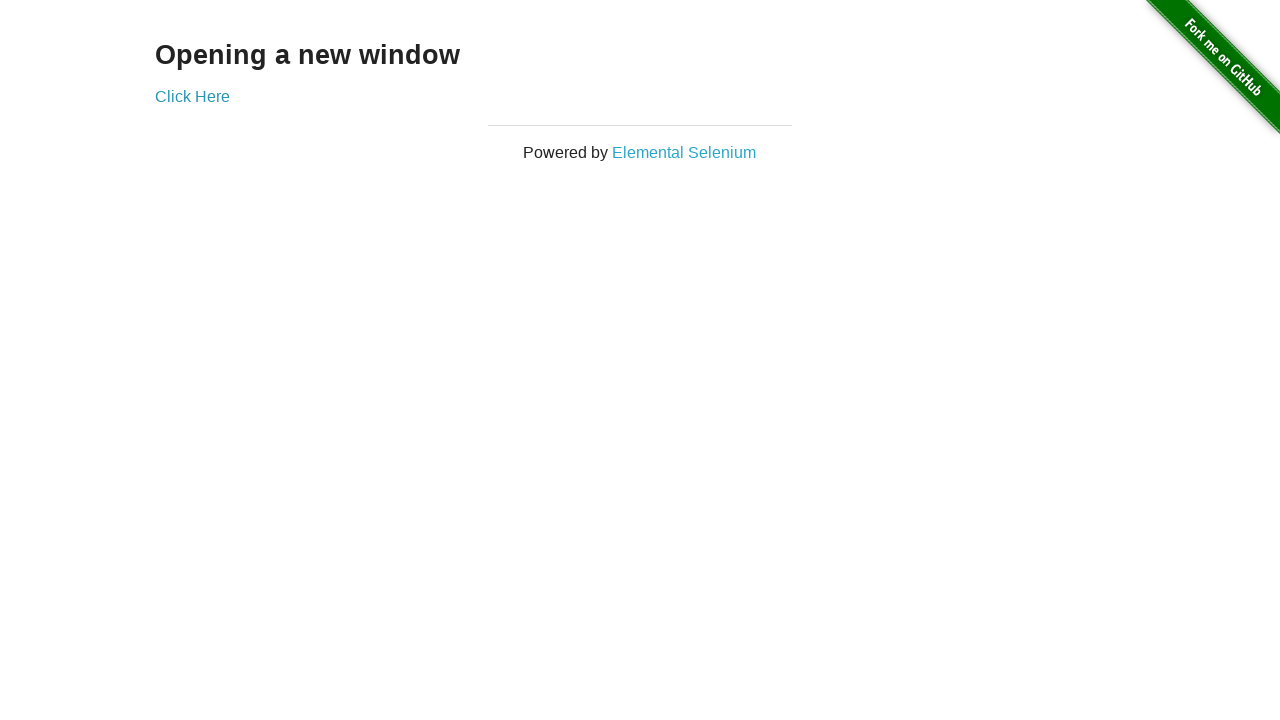